Tests sending keys to a designated element by clicking body first, then typing 'abc' into a specific text field

Starting URL: https://www.selenium.dev/selenium/web/single_text_input.html

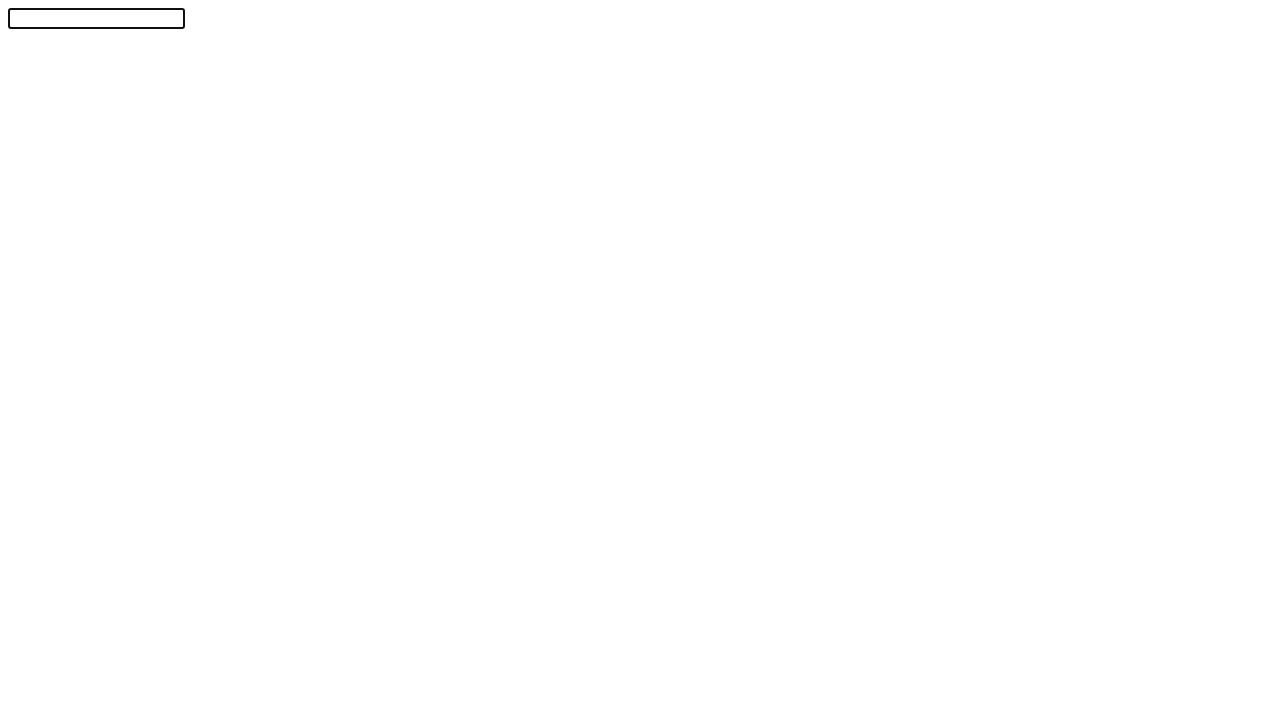

Clicked on body element to focus the page at (640, 356) on body
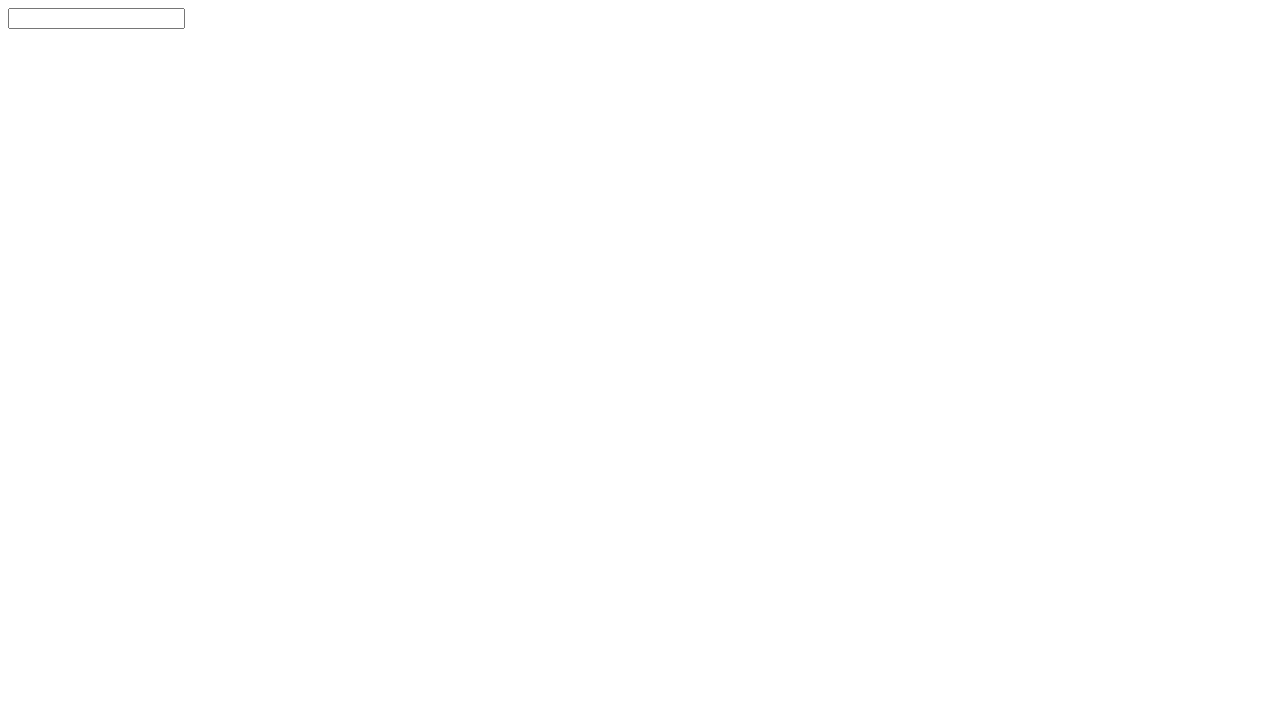

Filled text input field with 'abc' on #textInput
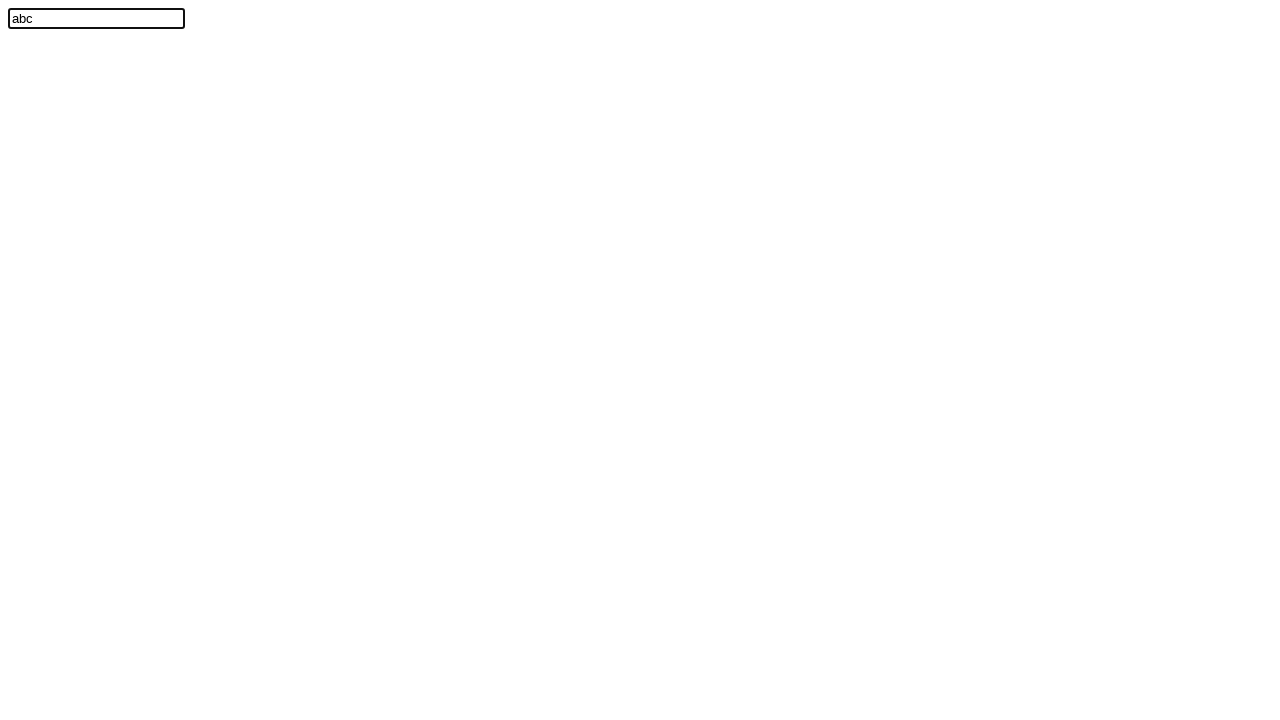

Verified text input field contains 'abc'
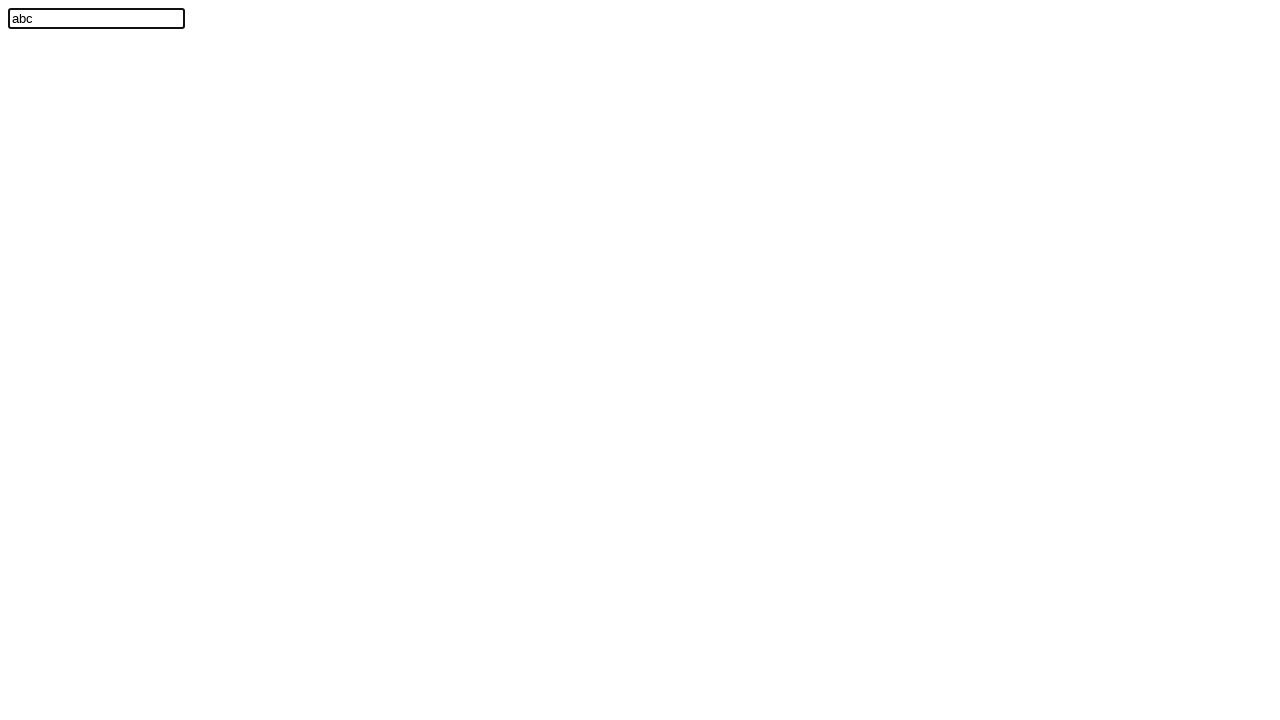

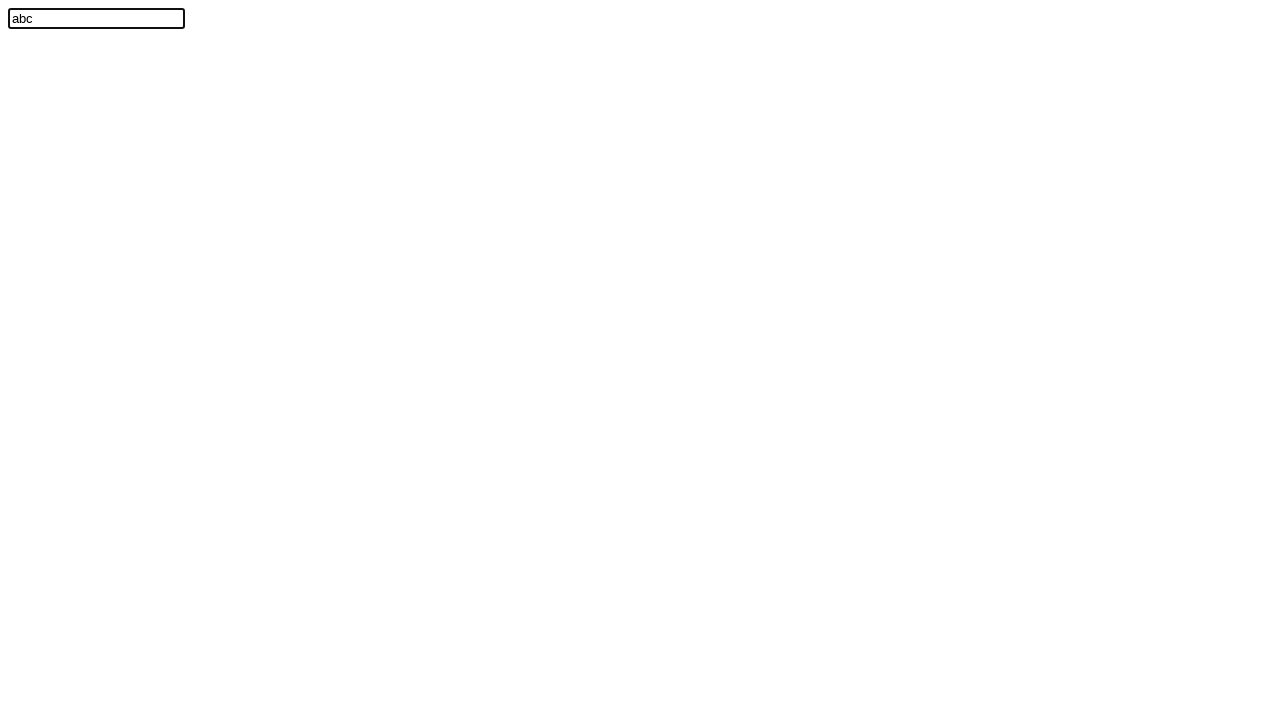